Tests sorting the Due column using semantic class-based locators on the second table, clicking the dues header and verifying sorting

Starting URL: http://the-internet.herokuapp.com/tables

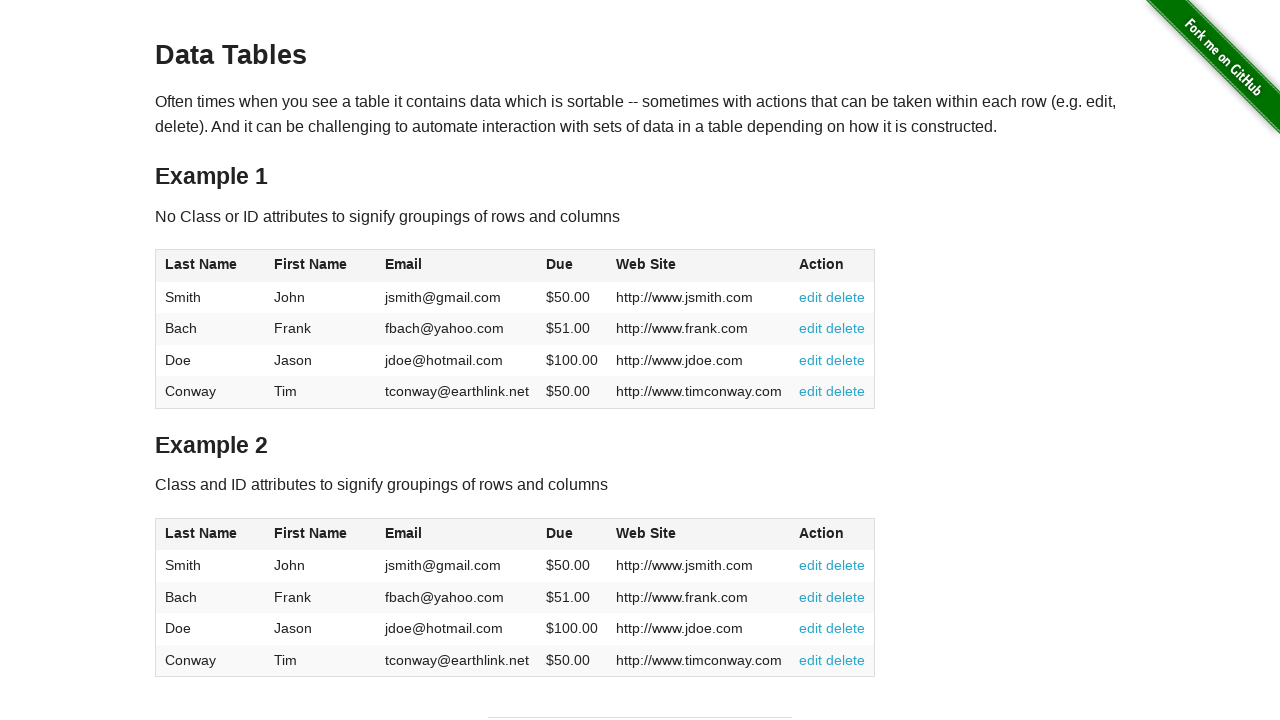

Clicked the Due column header in the second table to sort at (560, 533) on #table2 thead .dues
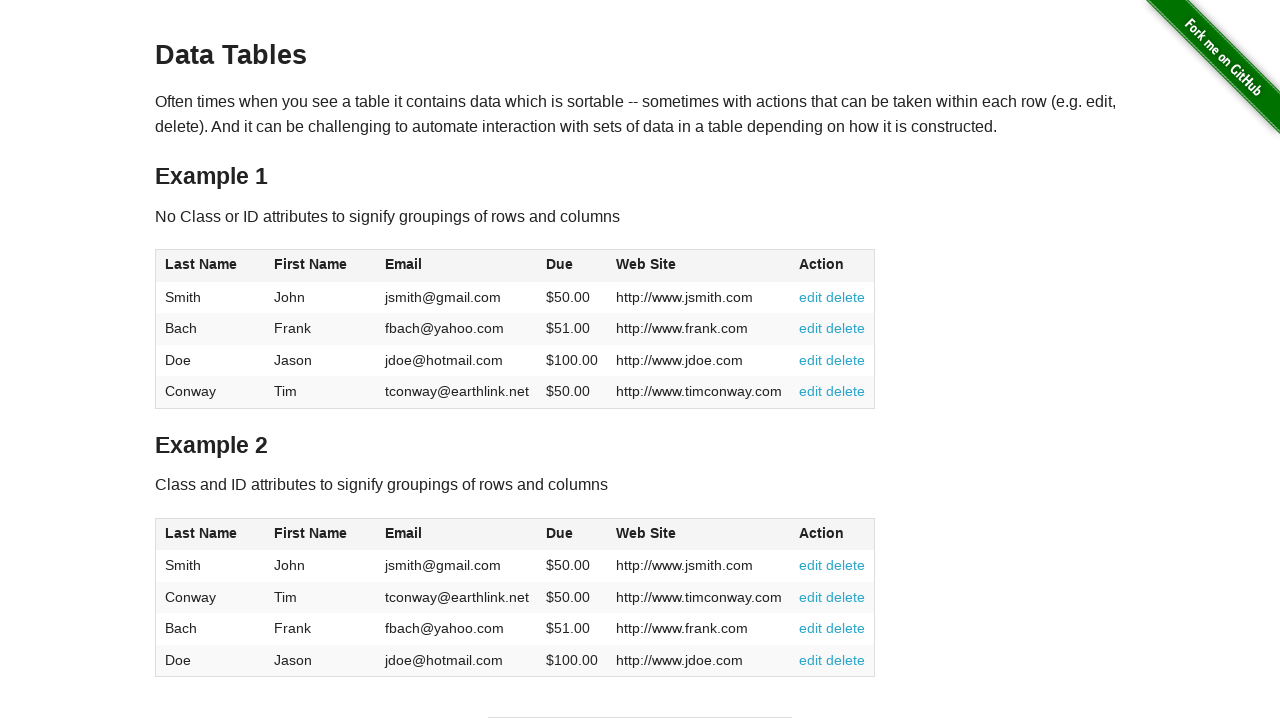

Due column values loaded in the second table
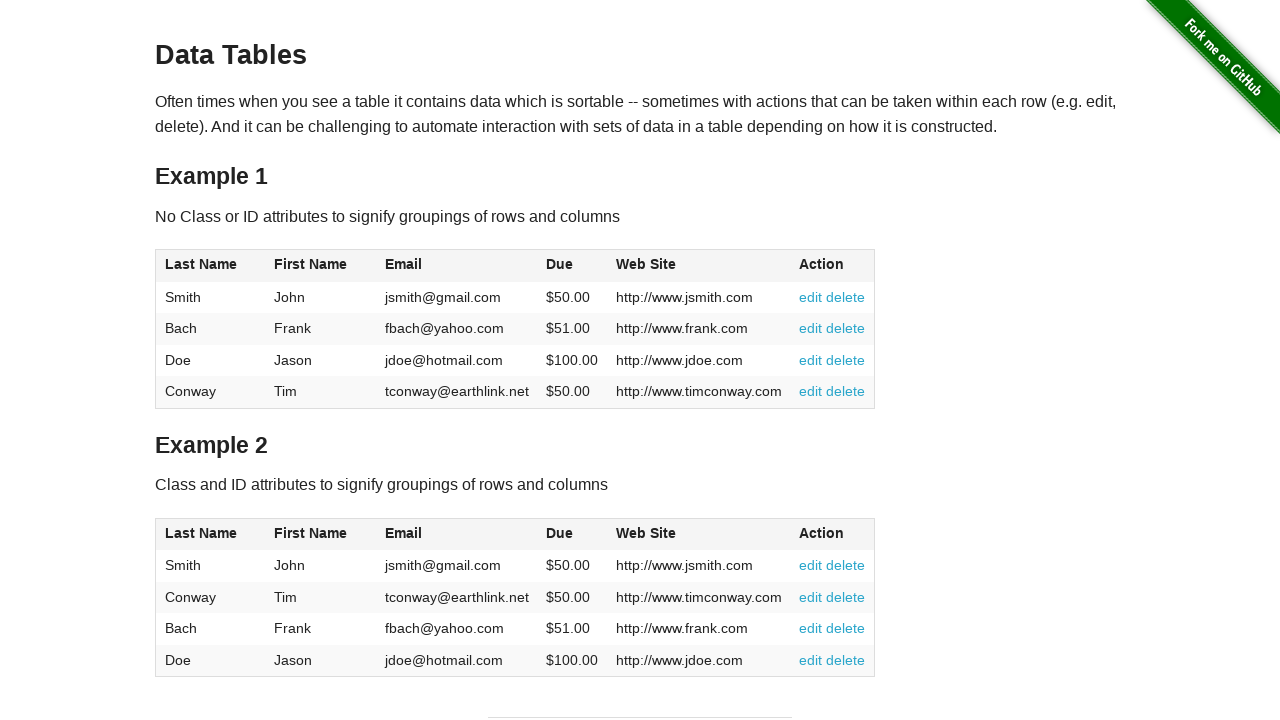

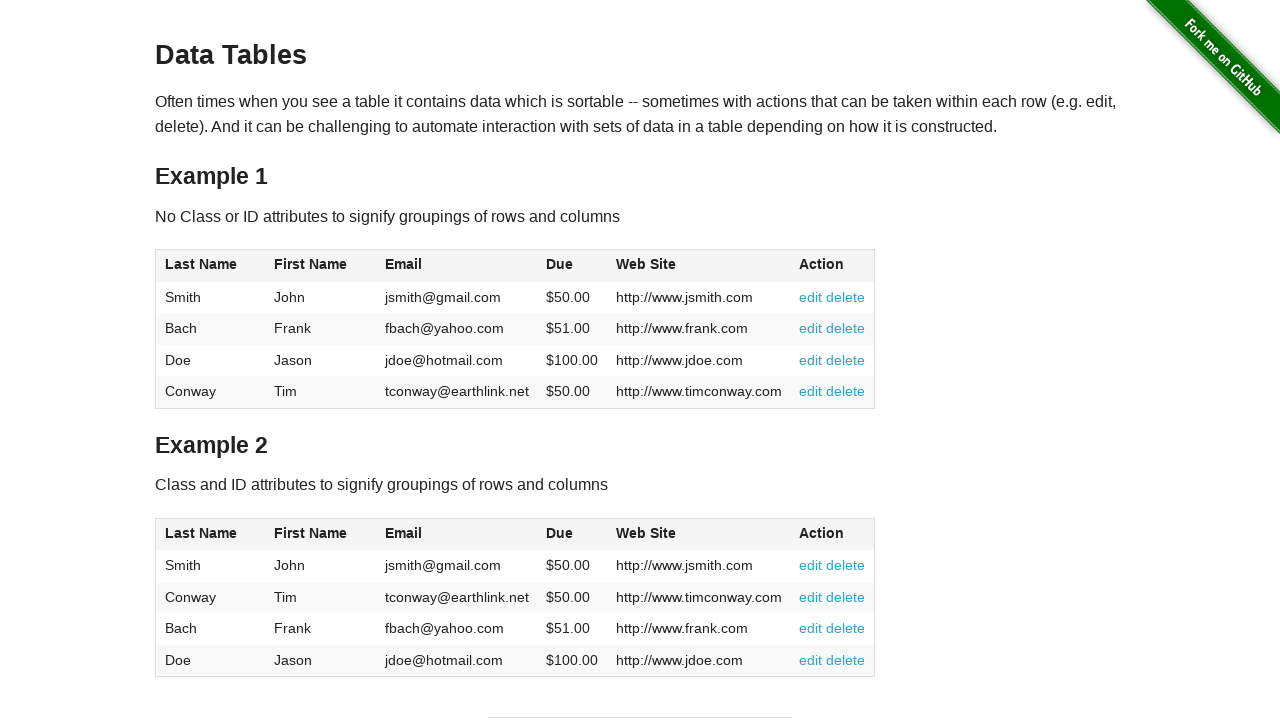